Tests checkbox functionality by finding all checkboxes on an HTML forms tutorial page and selecting any that are not already checked

Starting URL: http://www.echoecho.com/htmlforms09.htm

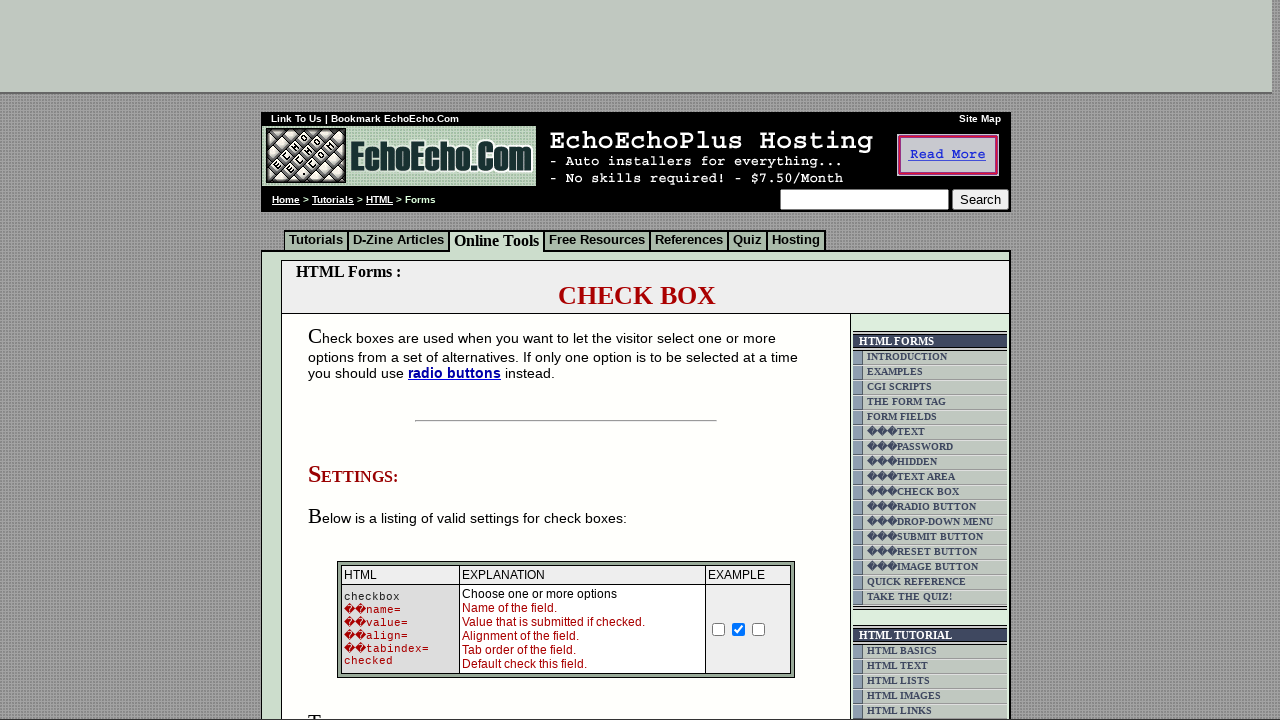

Navigated to HTML forms tutorial page
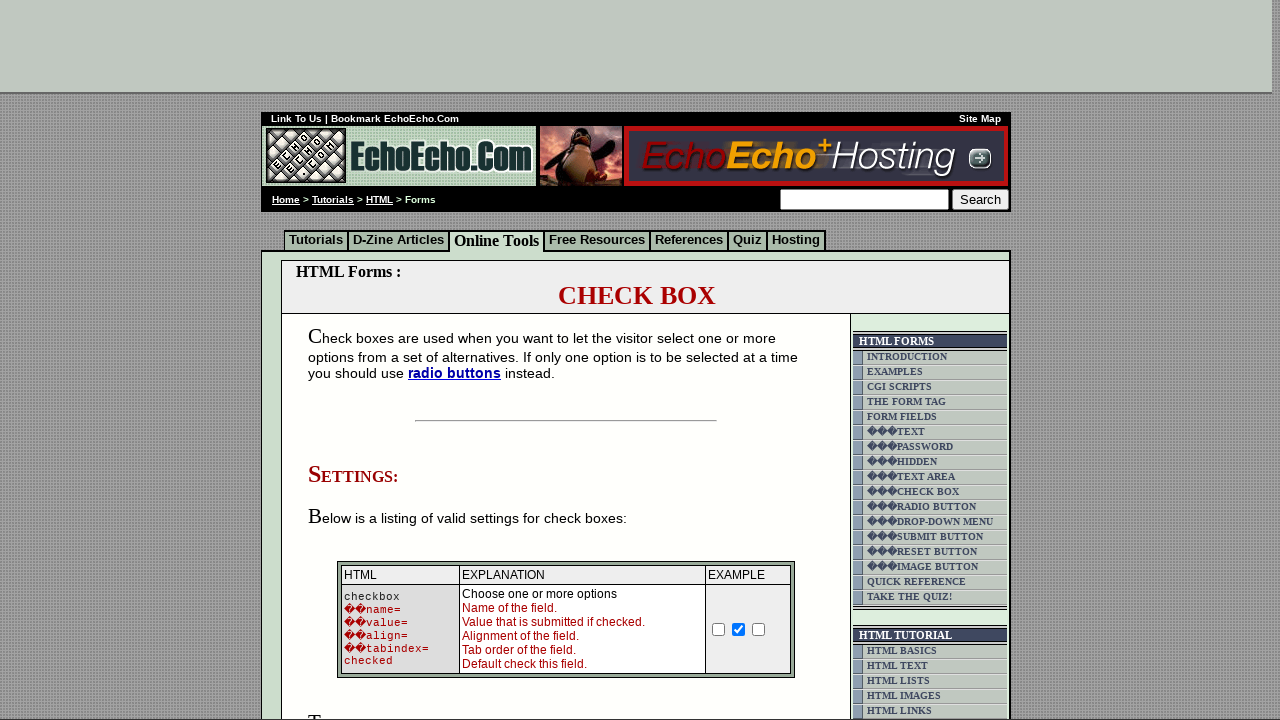

Located all checkboxes on the page
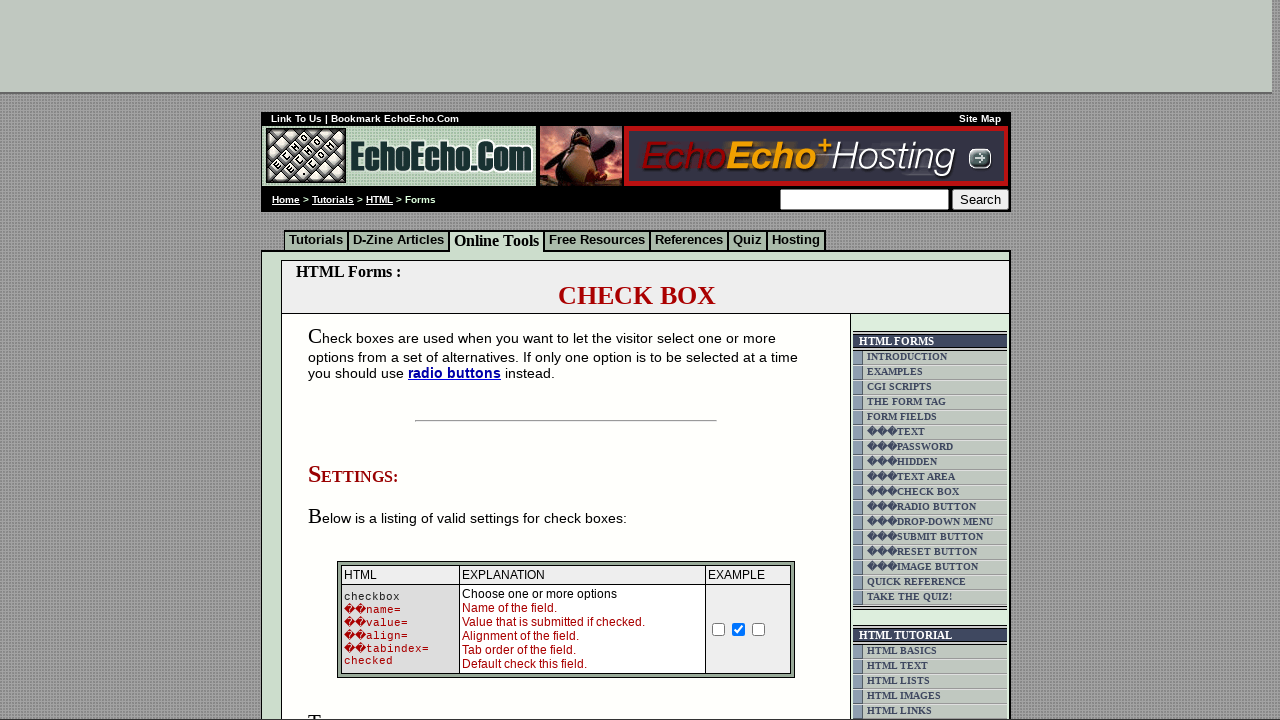

Waited for first checkbox to be available
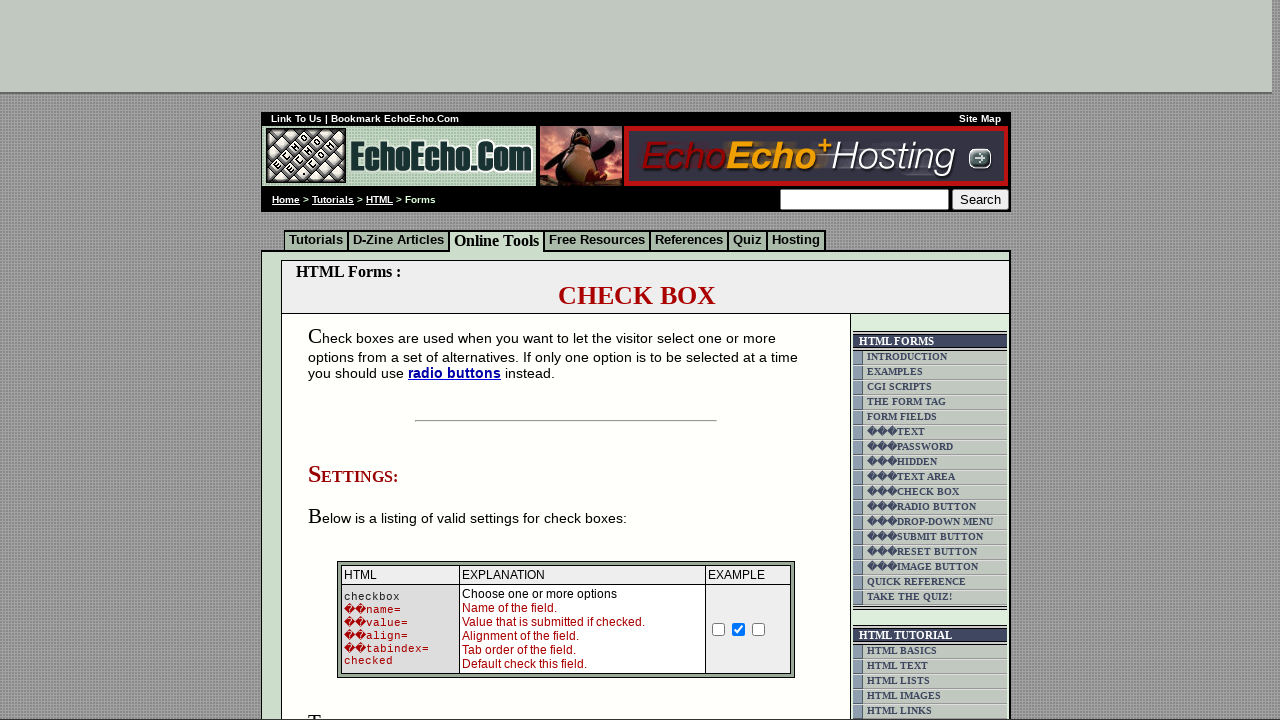

Found 3 total checkboxes
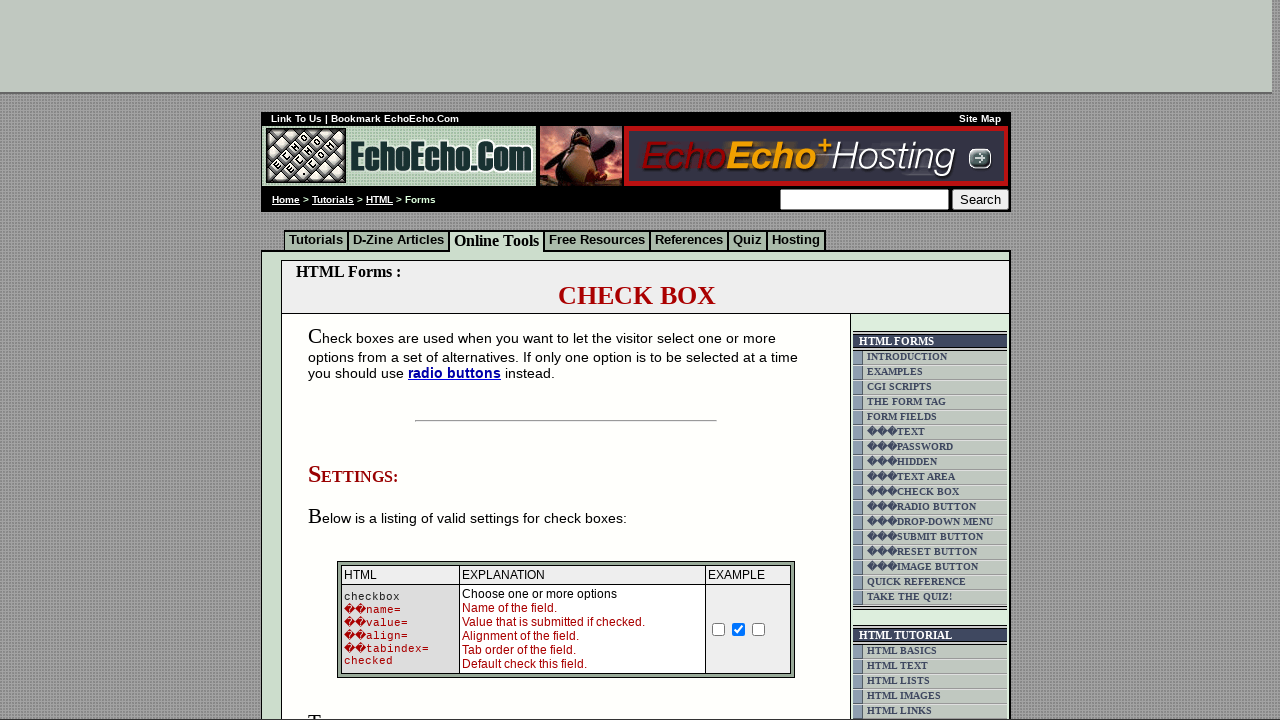

Checked checkbox 1 of 3 at (354, 360) on td.table5 input[type='checkbox'] >> nth=0
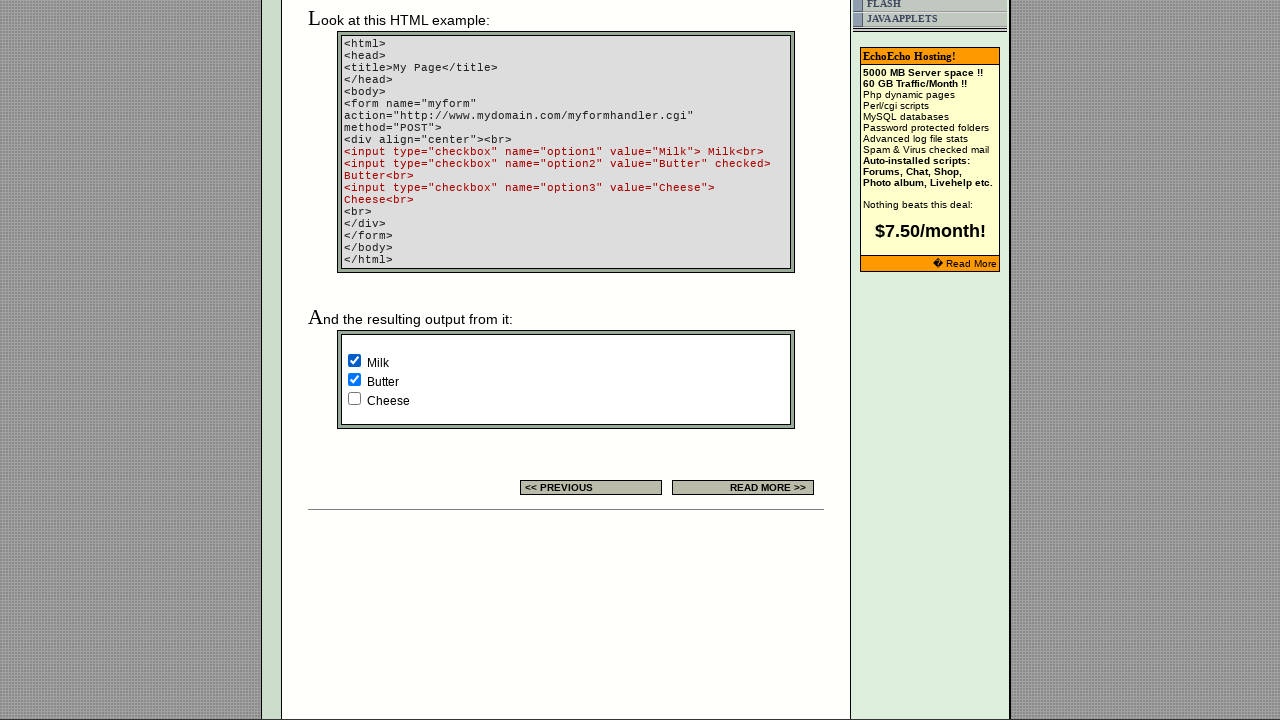

Checkbox 2 of 3 was already checked
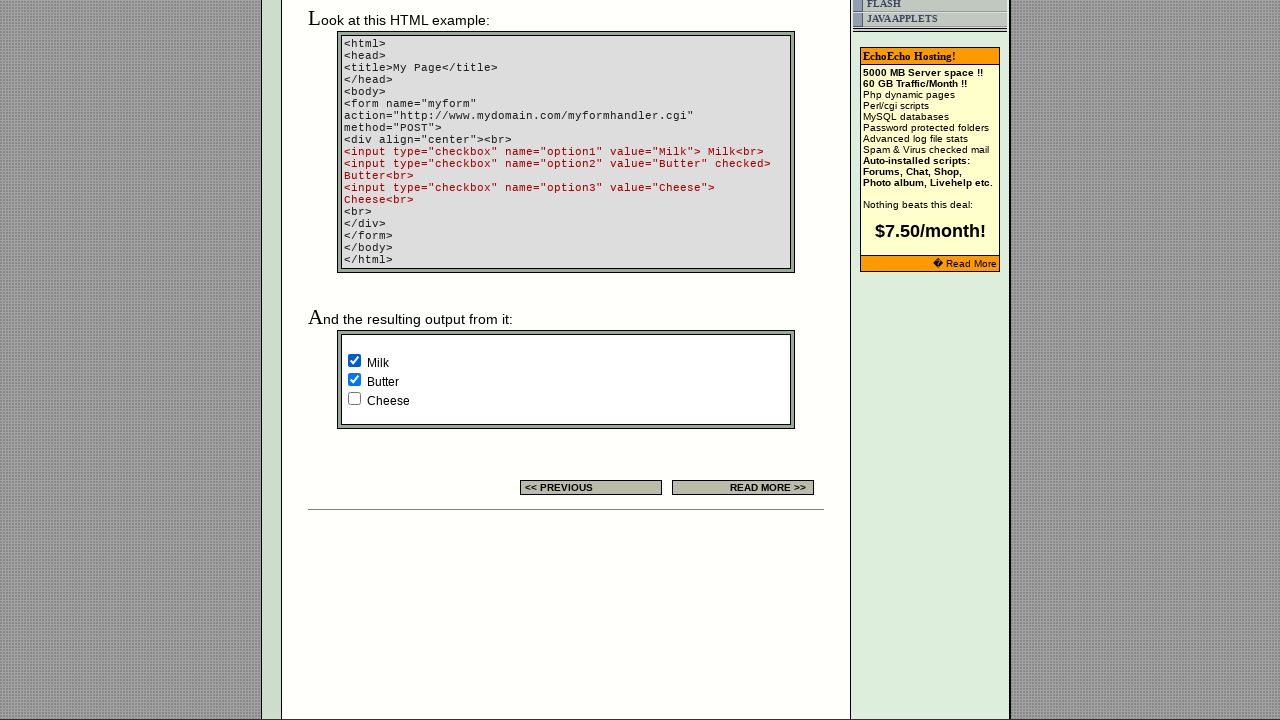

Checked checkbox 3 of 3 at (354, 398) on td.table5 input[type='checkbox'] >> nth=2
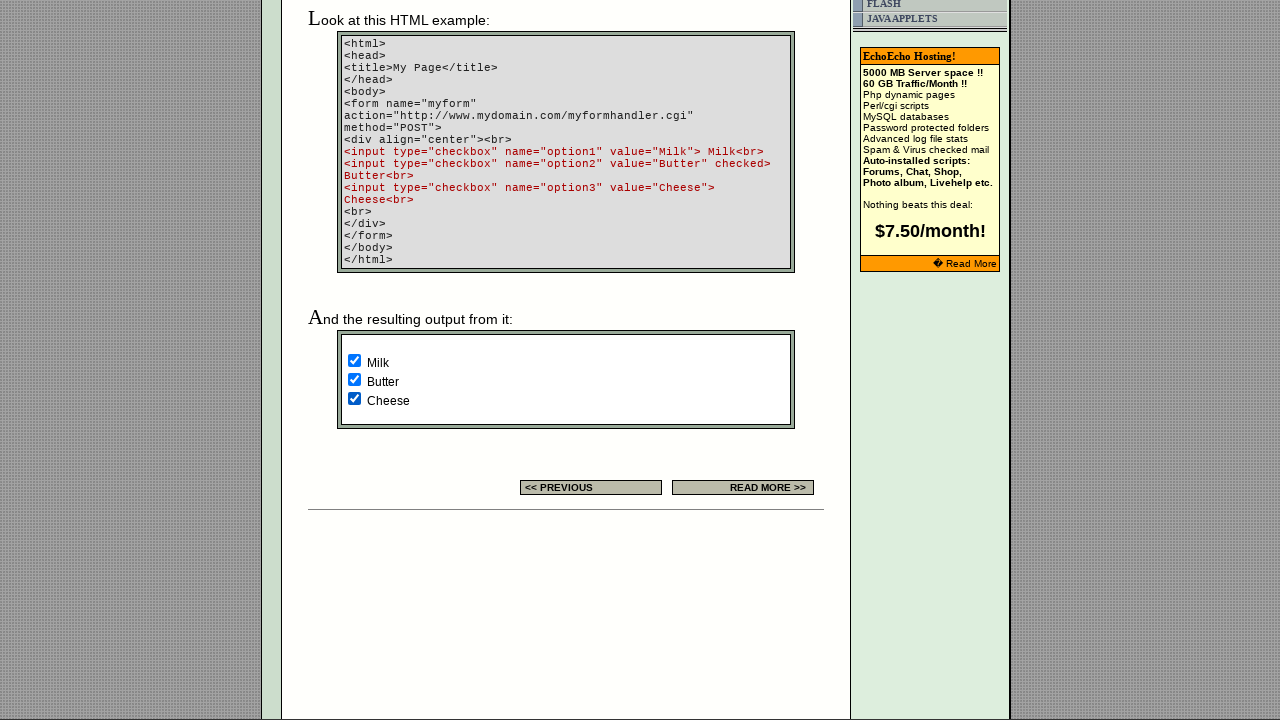

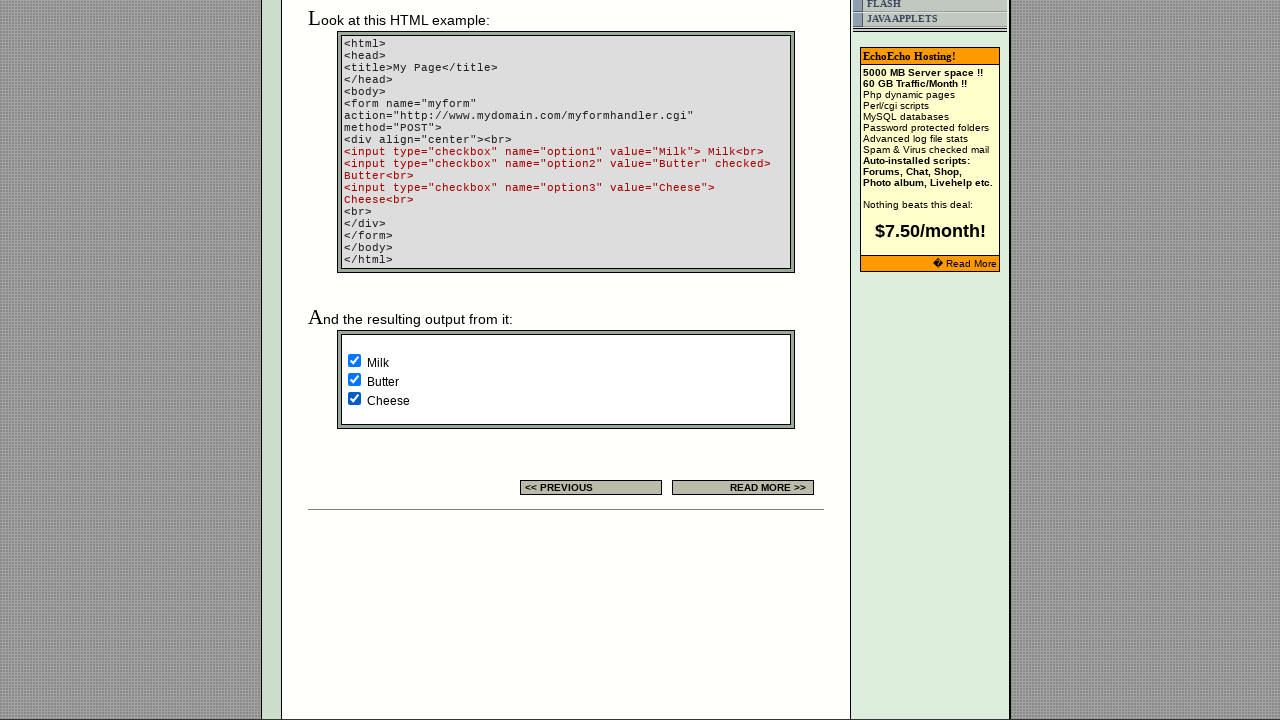